Tests Bootstrap modal functionality by launching a modal and clicking the Save Changes button

Starting URL: https://www.lambdatest.com/selenium-playground/bootstrap-modal-demo

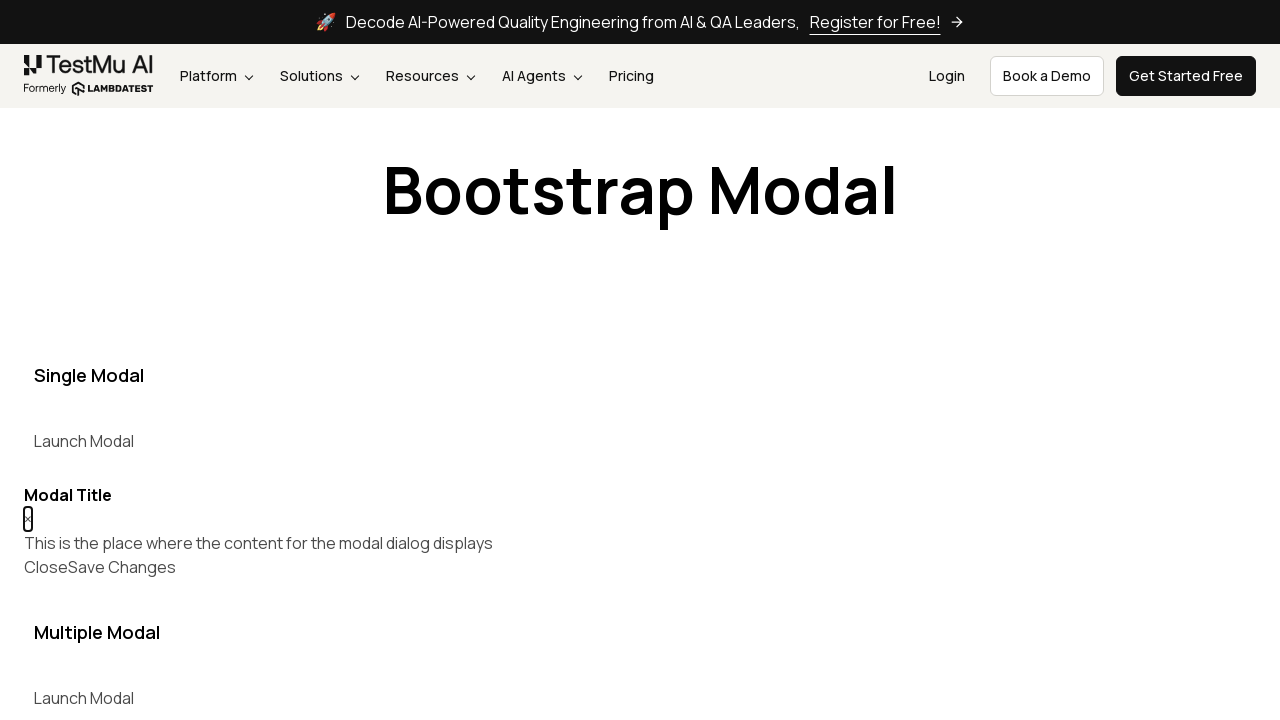

Clicked the first 'Launch Modal' button at (84, 441) on button:has-text('Launch Modal') >> nth=0
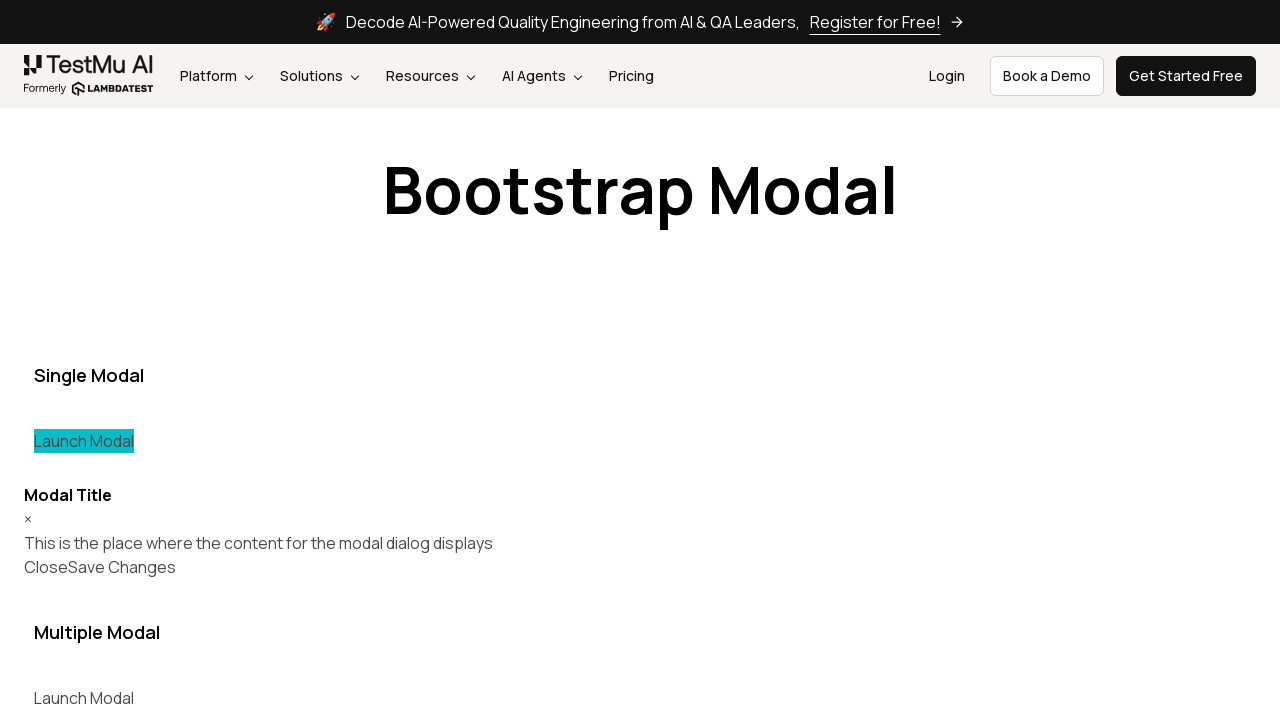

Bootstrap modal appeared
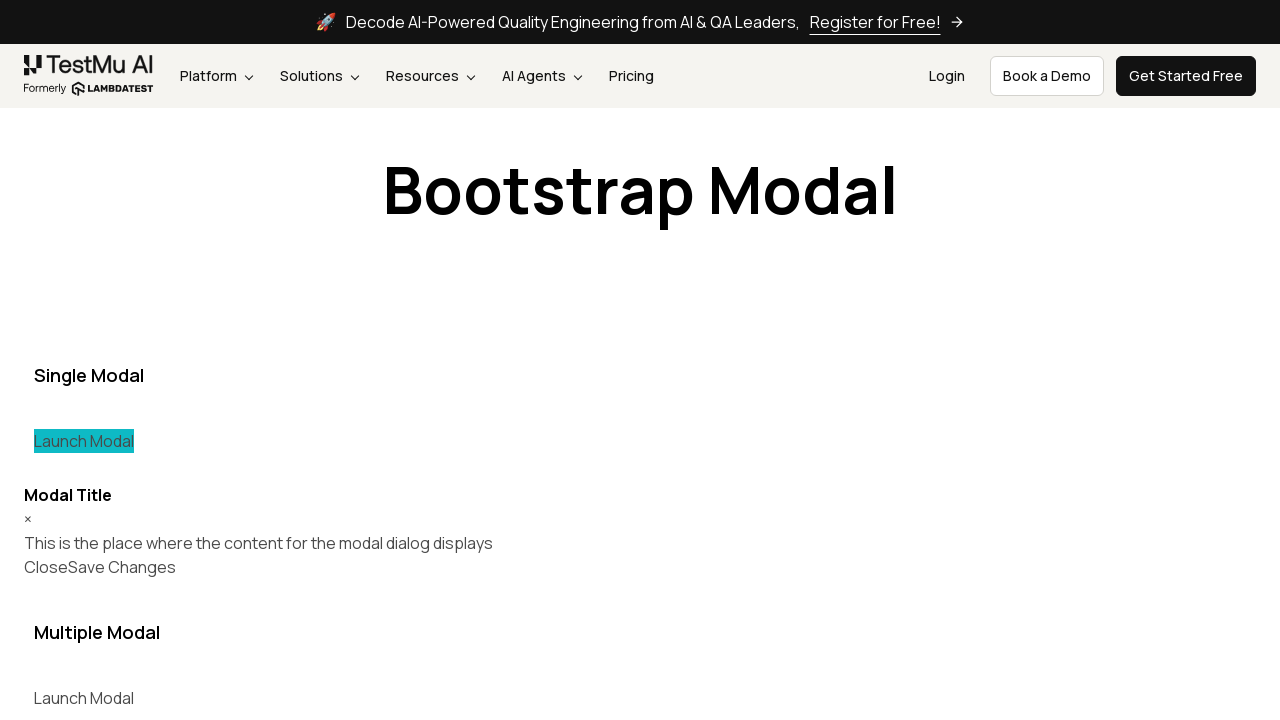

Clicked 'Save Changes' button in the modal at (122, 567) on xpath=//div[@id='myModal']//button[@type='button'][normalize-space()='Save Chang
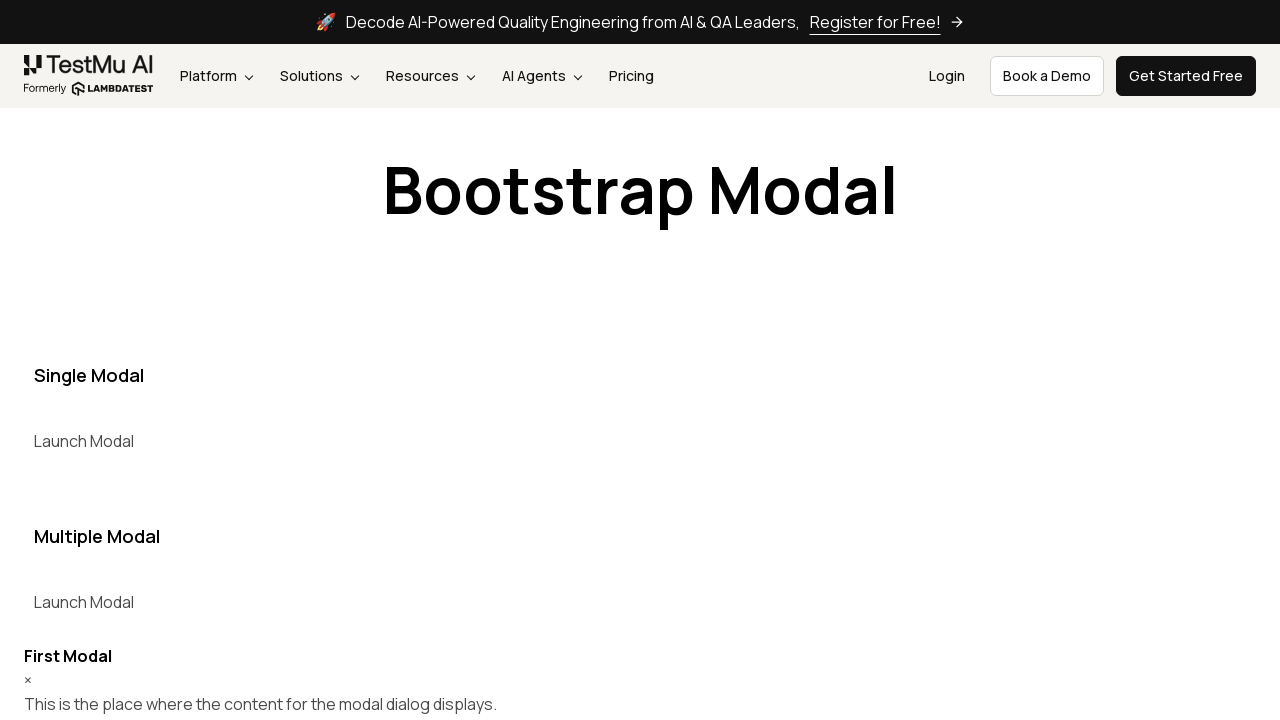

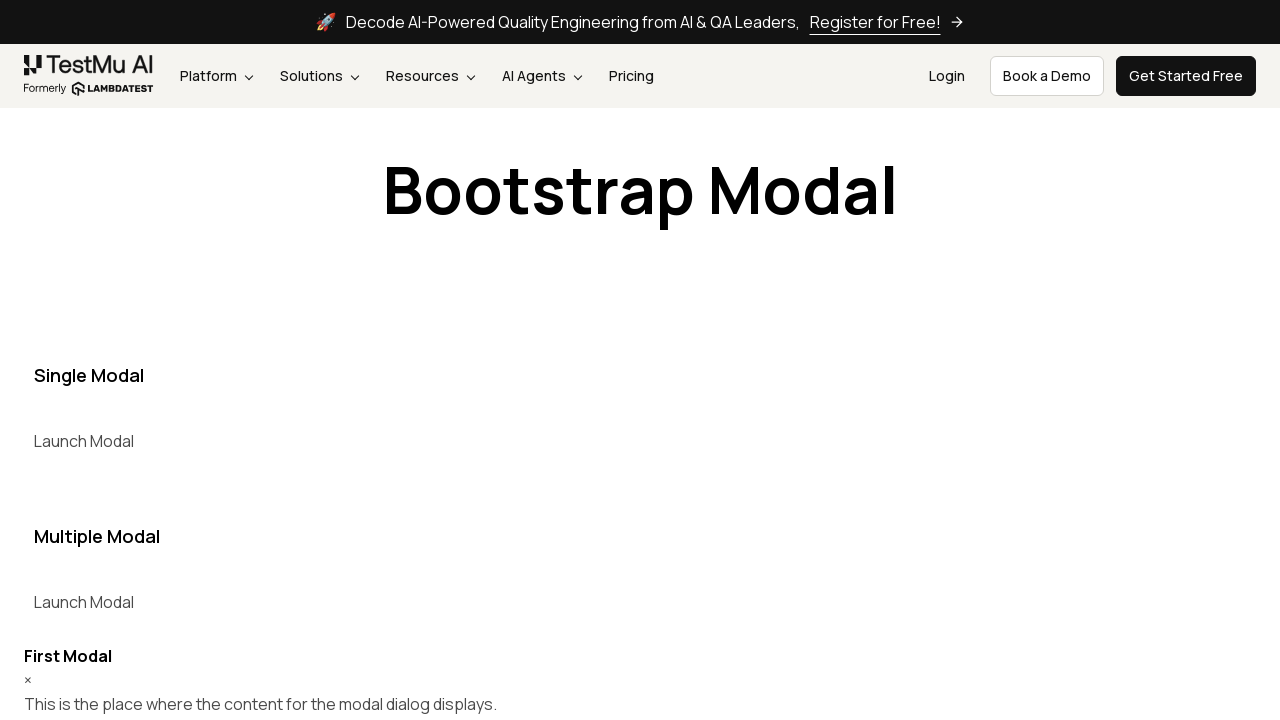